Tests deleting a task while on the Active filter view.

Starting URL: https://todomvc4tasj.herokuapp.com/

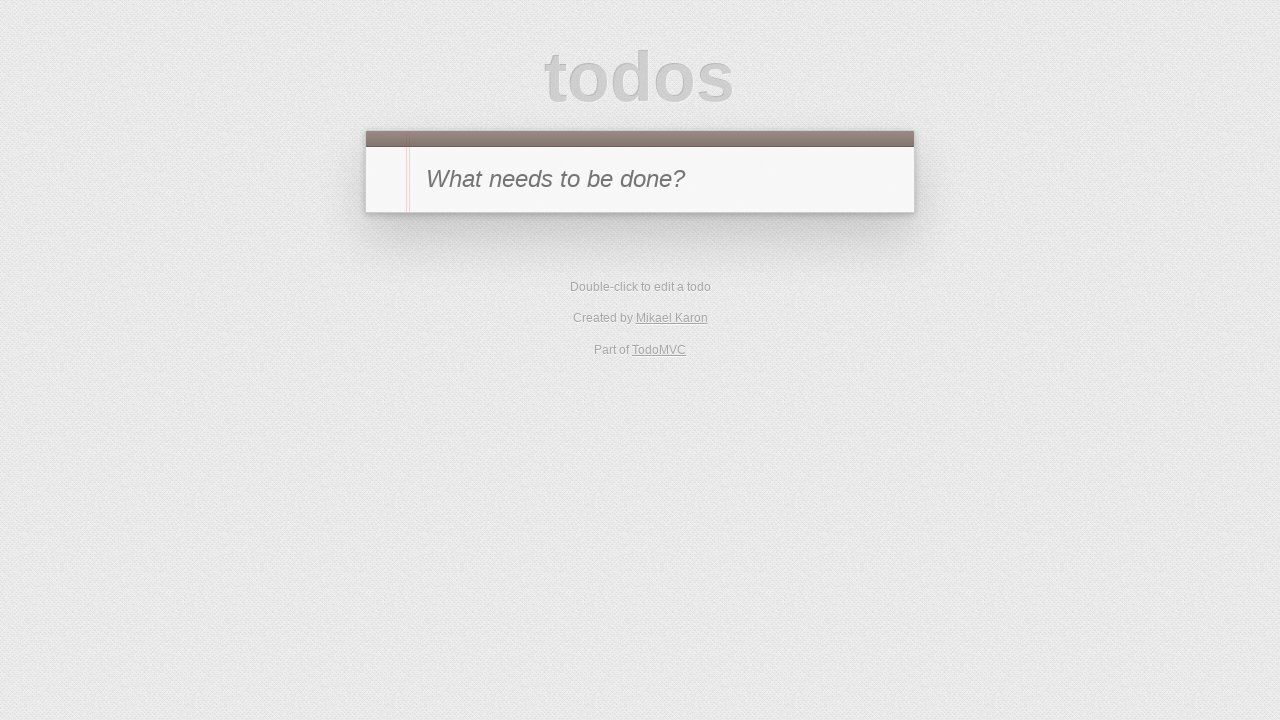

Injected active task into localStorage
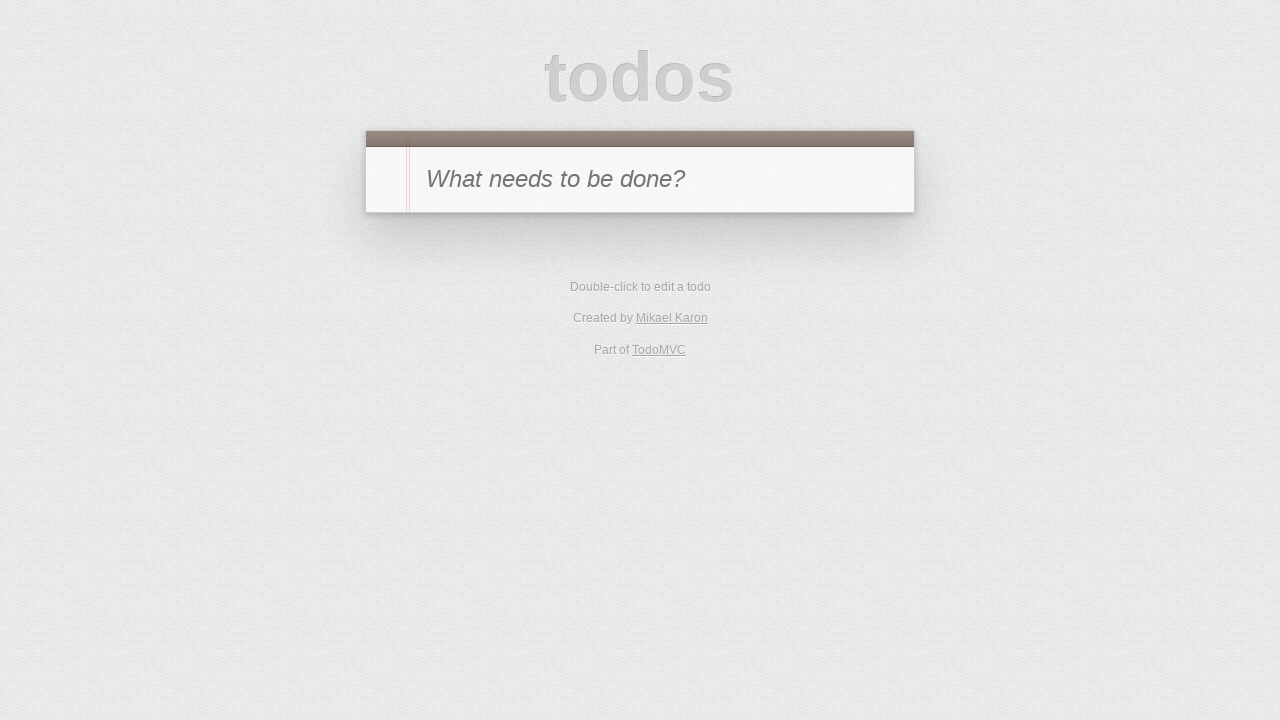

Reloaded page to load injected task
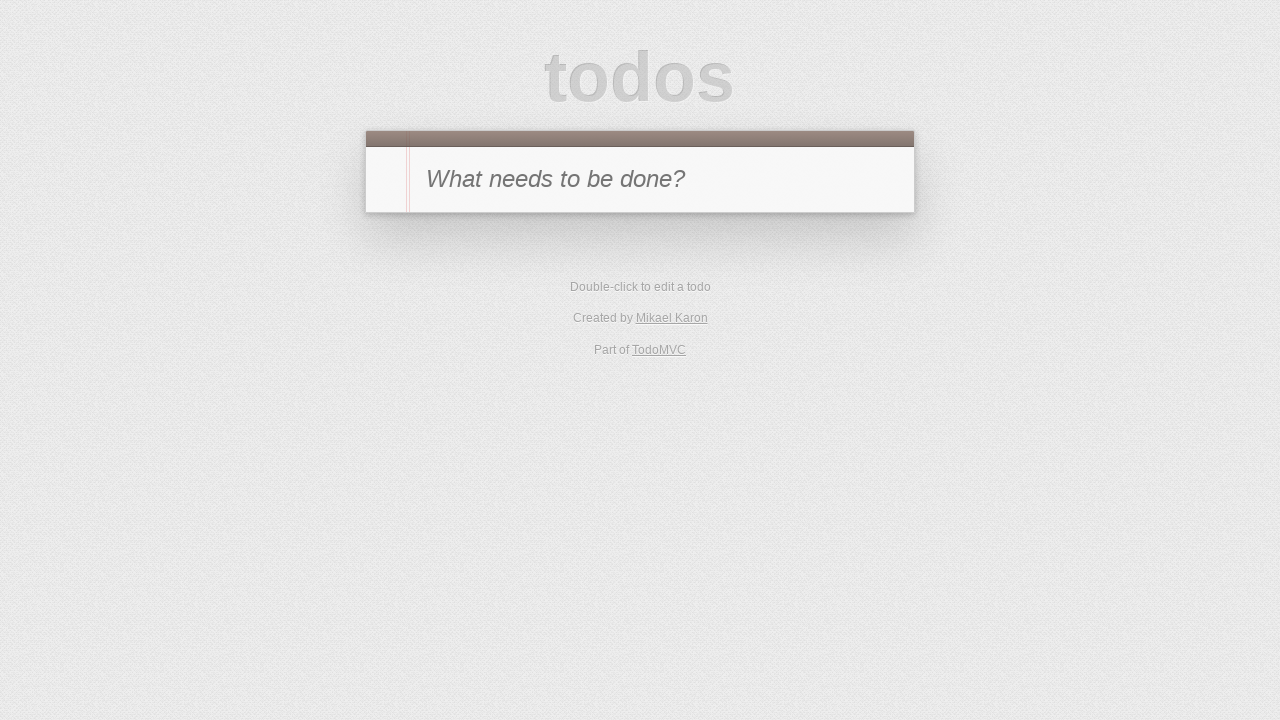

Clicked Active filter to view active tasks at (614, 291) on text=Active
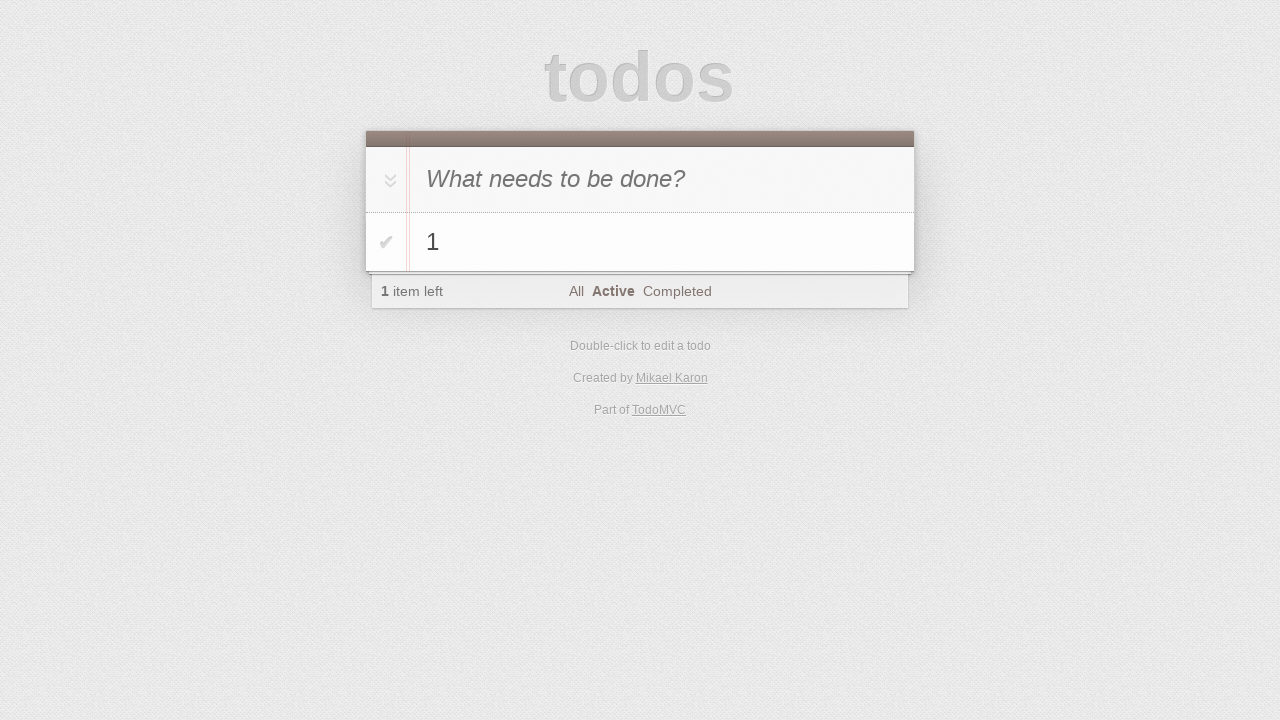

Hovered over task '1' to reveal delete button at (640, 242) on #todo-list li:has-text('1')
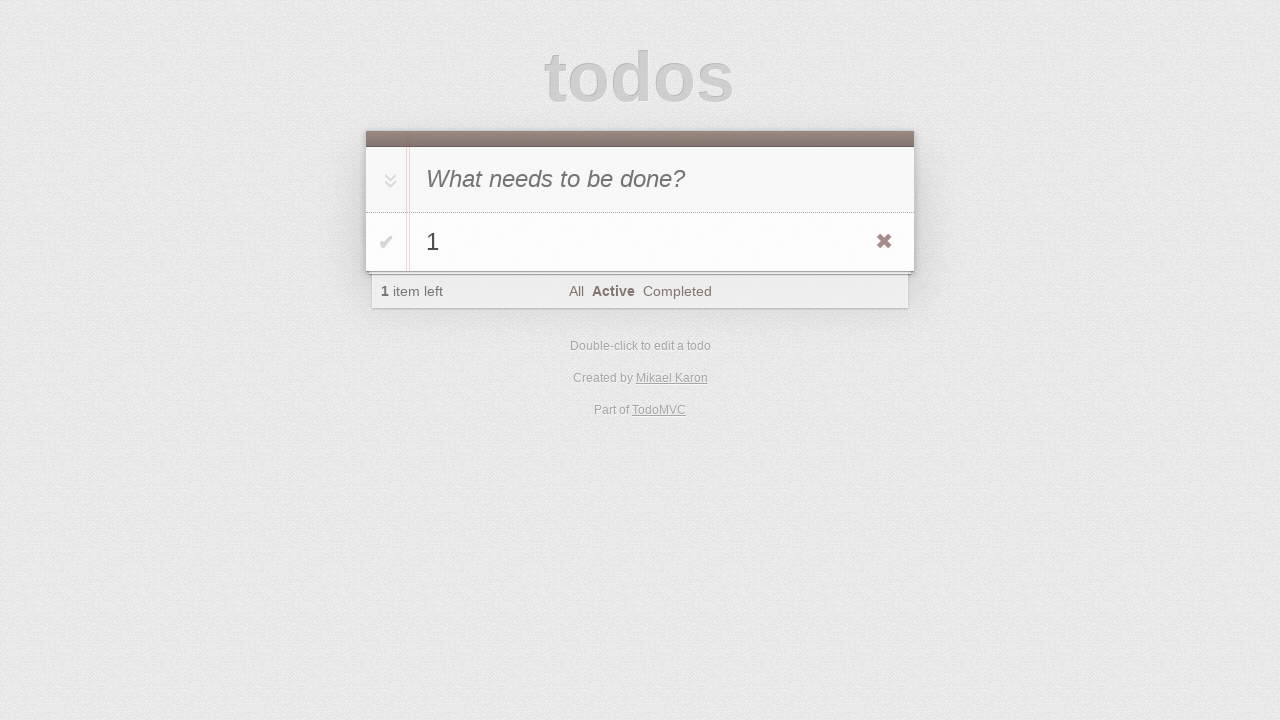

Clicked delete button to remove task '1' at (884, 242) on #todo-list li:has-text('1') .destroy
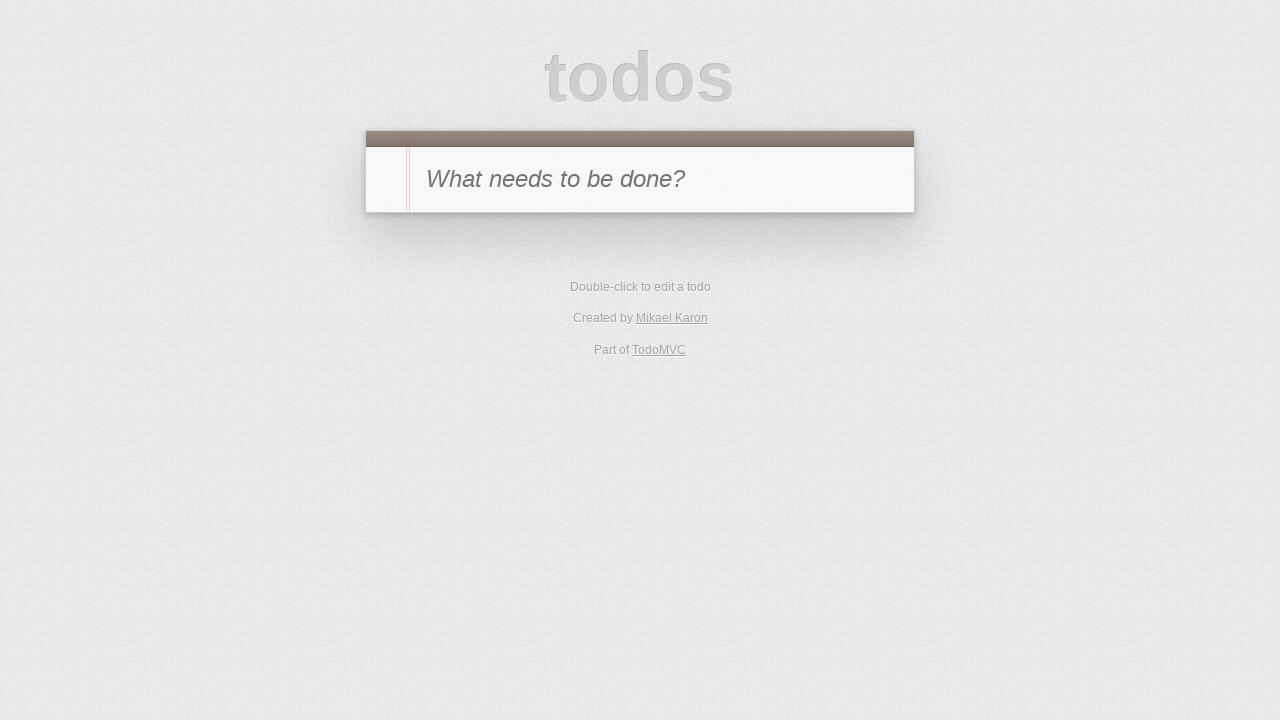

Verified no tasks remain in the list
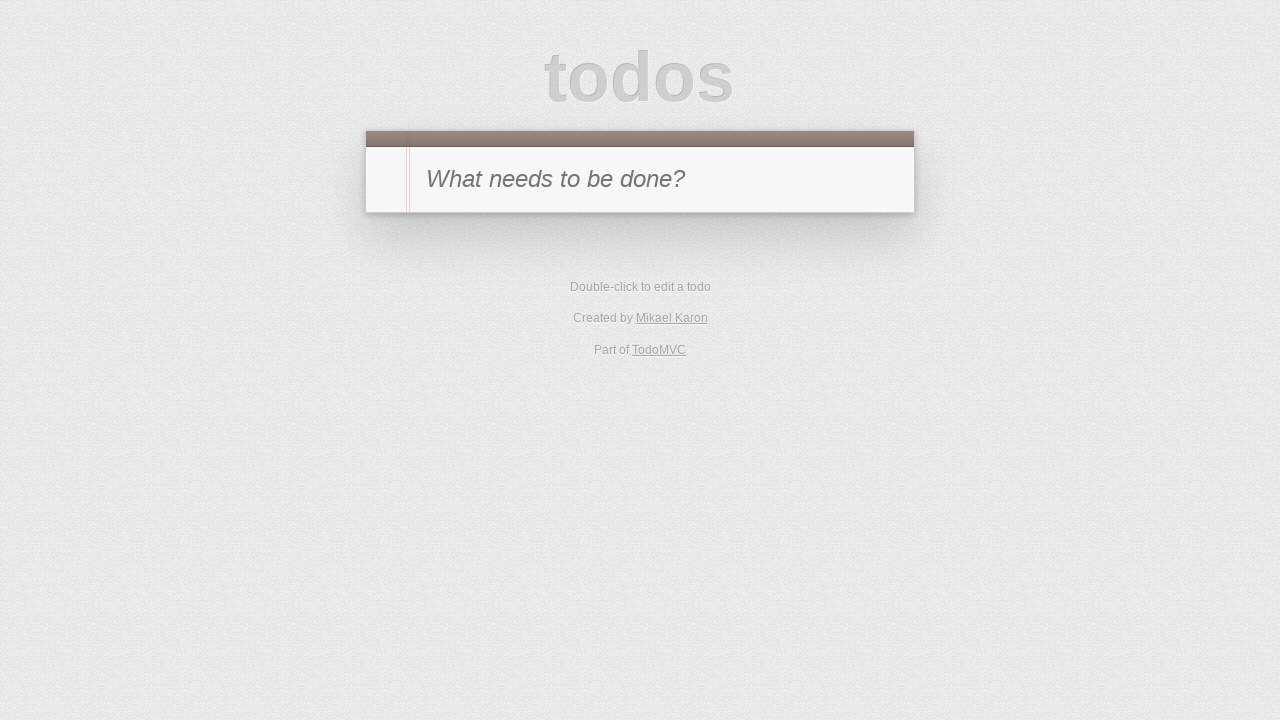

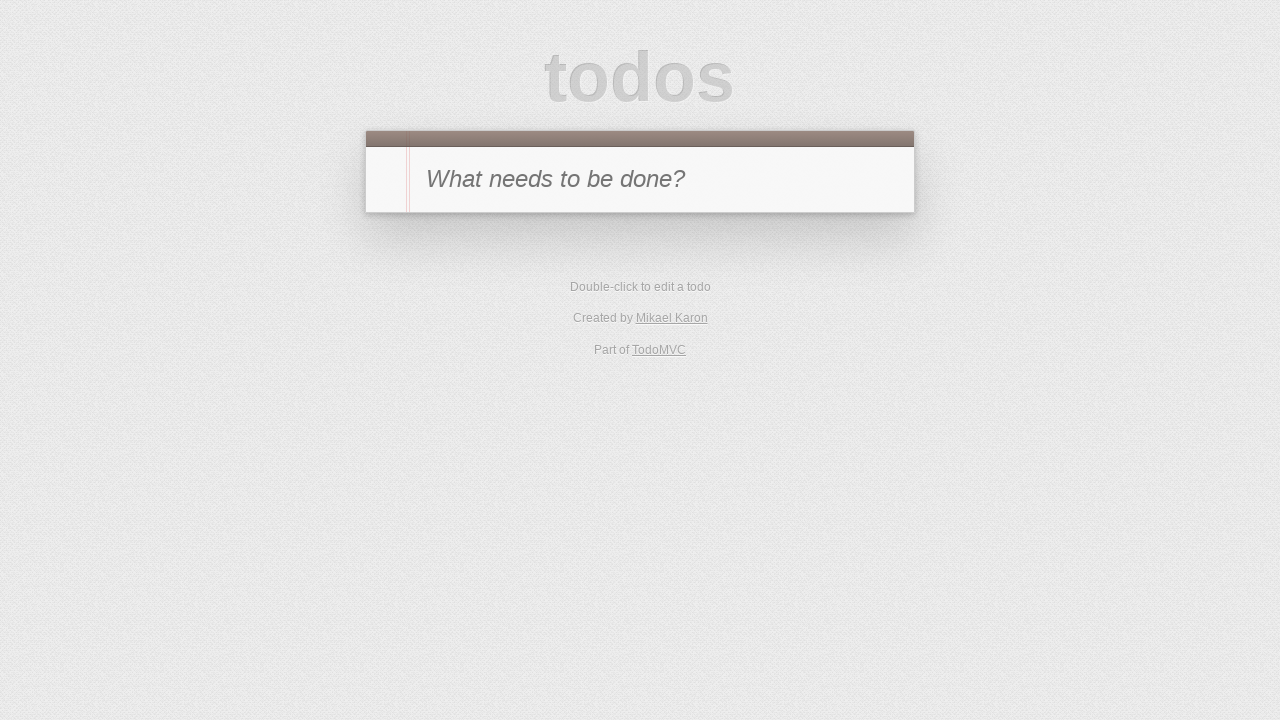